Tests handling of a confirmation alert by clicking a button and dismissing the alert dialog

Starting URL: https://www.tutorialspoint.com/selenium/practice/alerts.php

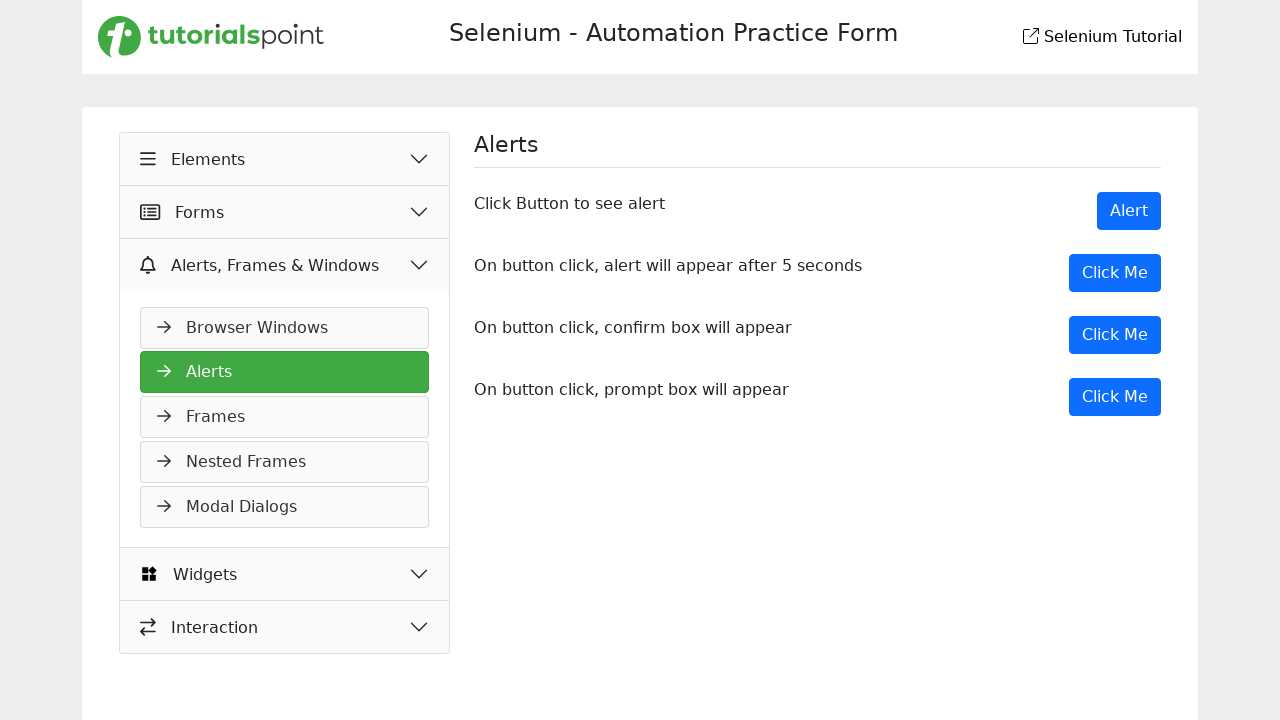

Set up dialog handler to dismiss alerts
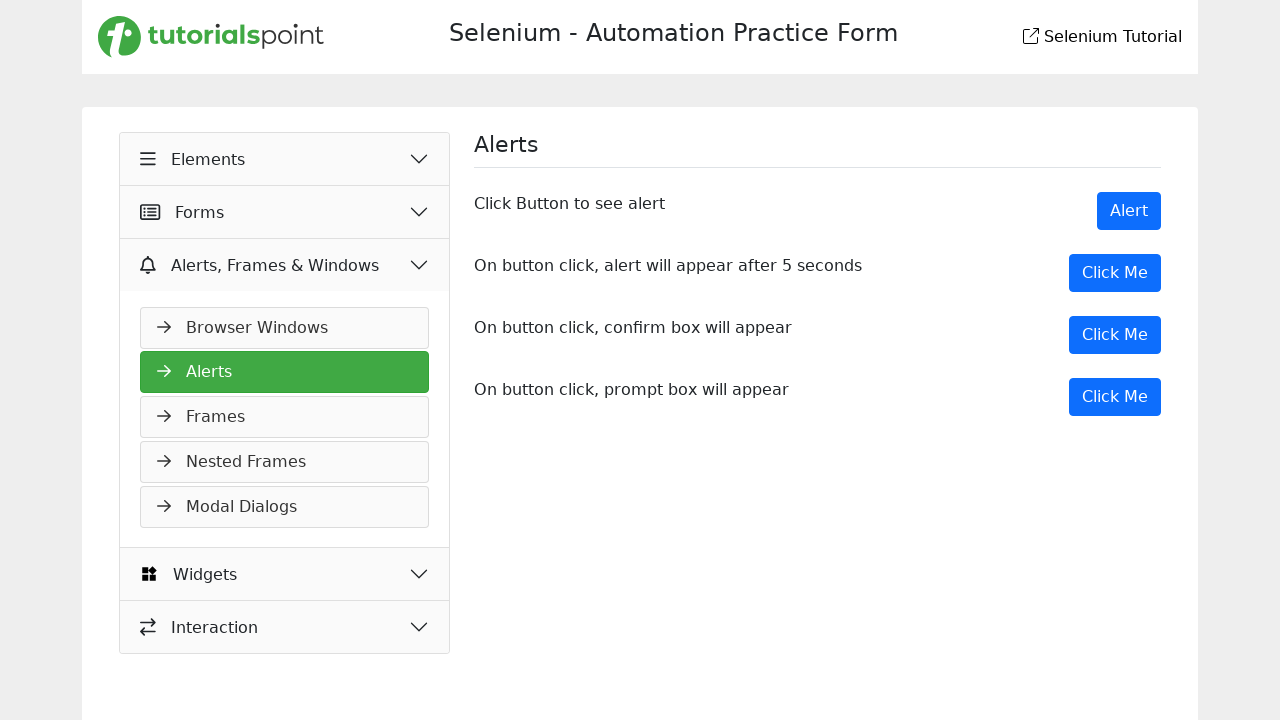

Clicked the confirmation button to trigger alert at (1115, 335) on xpath=//button[contains(text(),'Click Me') and @onclick='myDesk()']
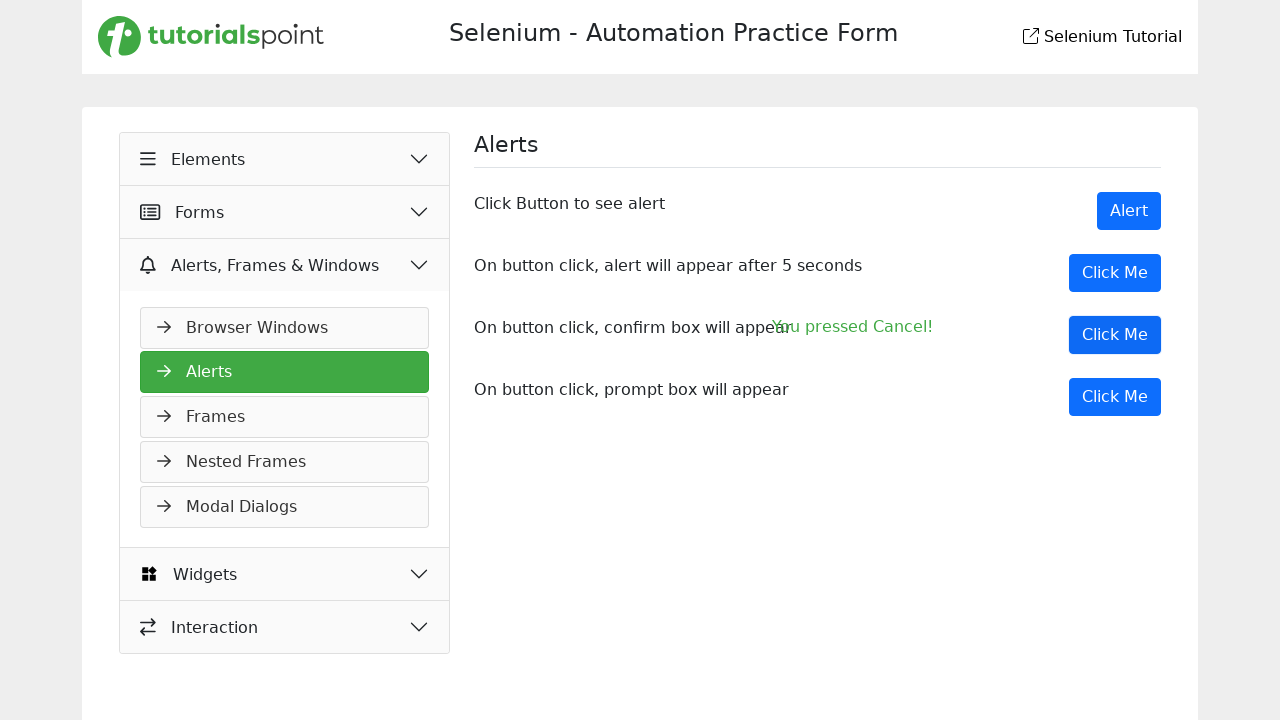

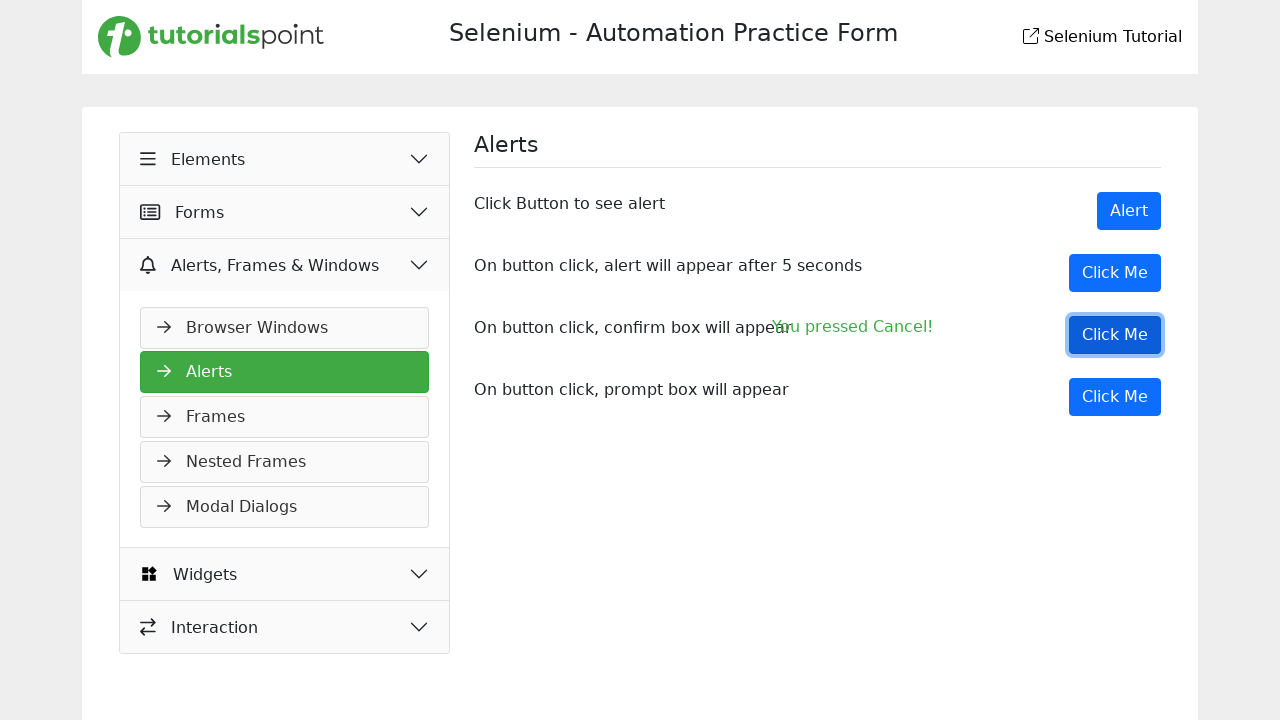